Navigates to NSE India's option chain page and clicks through navigation menu elements to access a specific section (appears to be navigating to a Holidays page via menu)

Starting URL: https://www.nseindia.com/option-chain

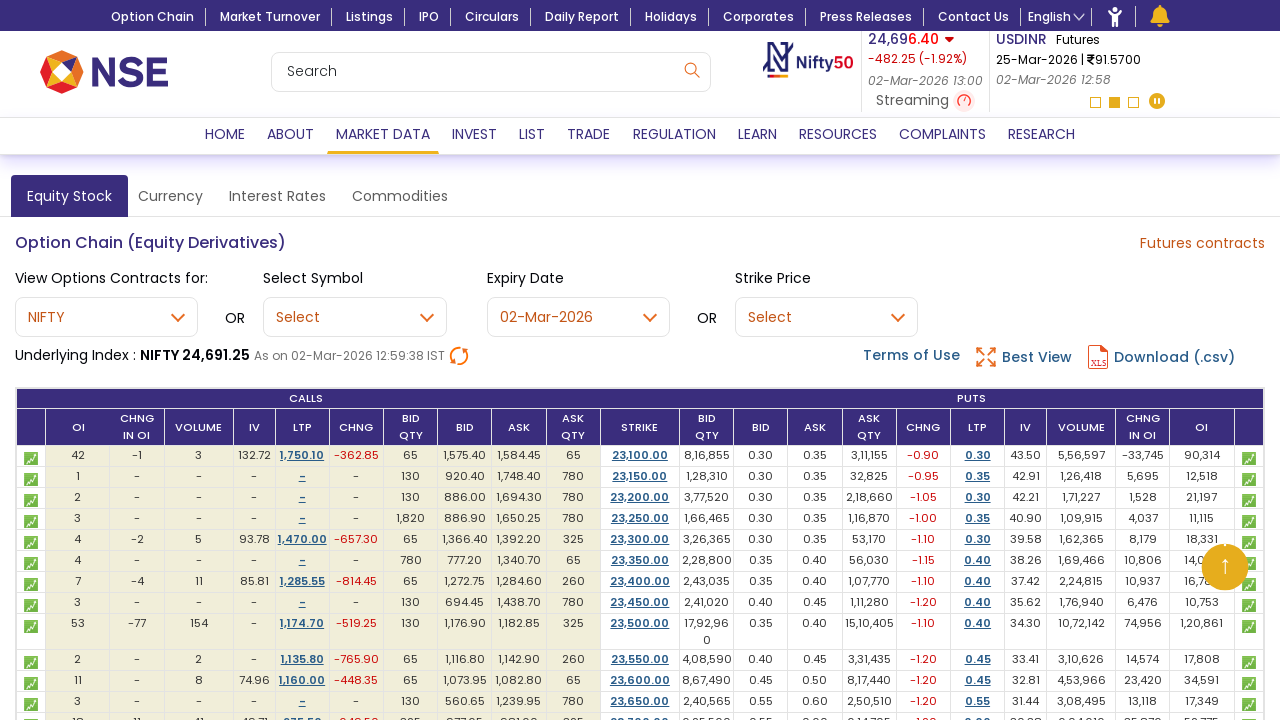

Clicked navigation link (id='link_8') at (838, 136) on a#link_8
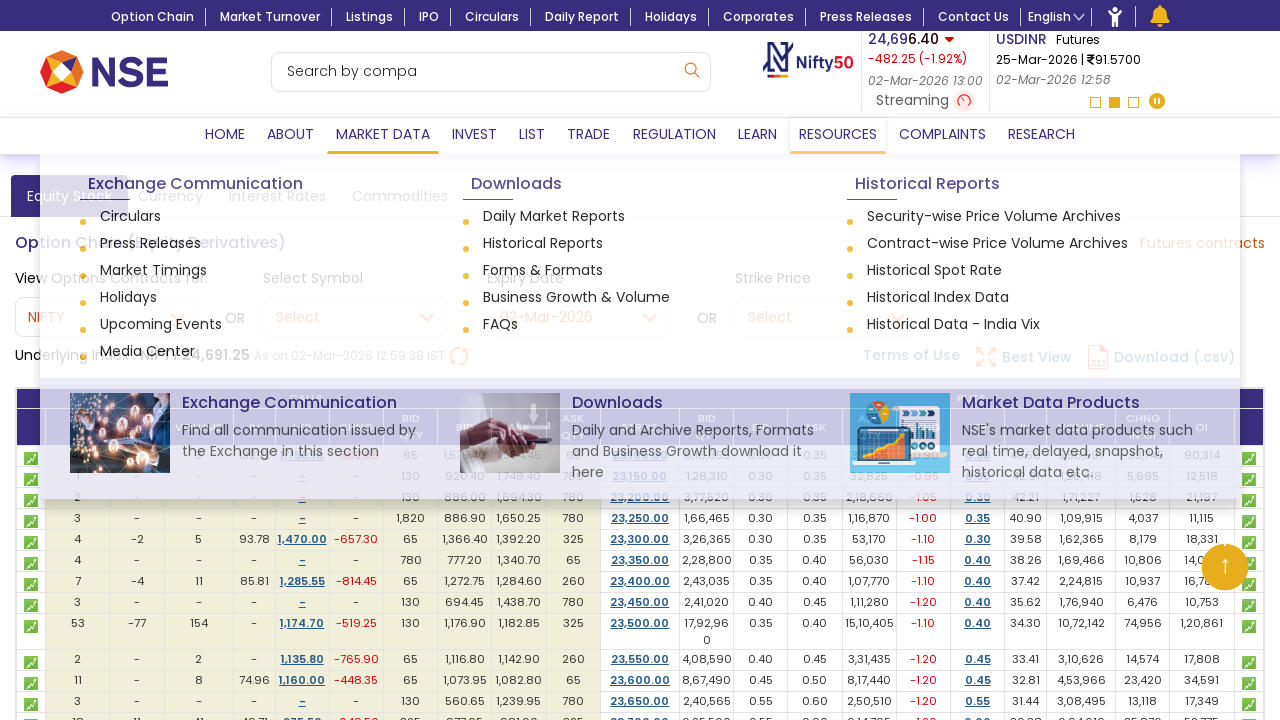

Waited for page to stabilize (3000ms)
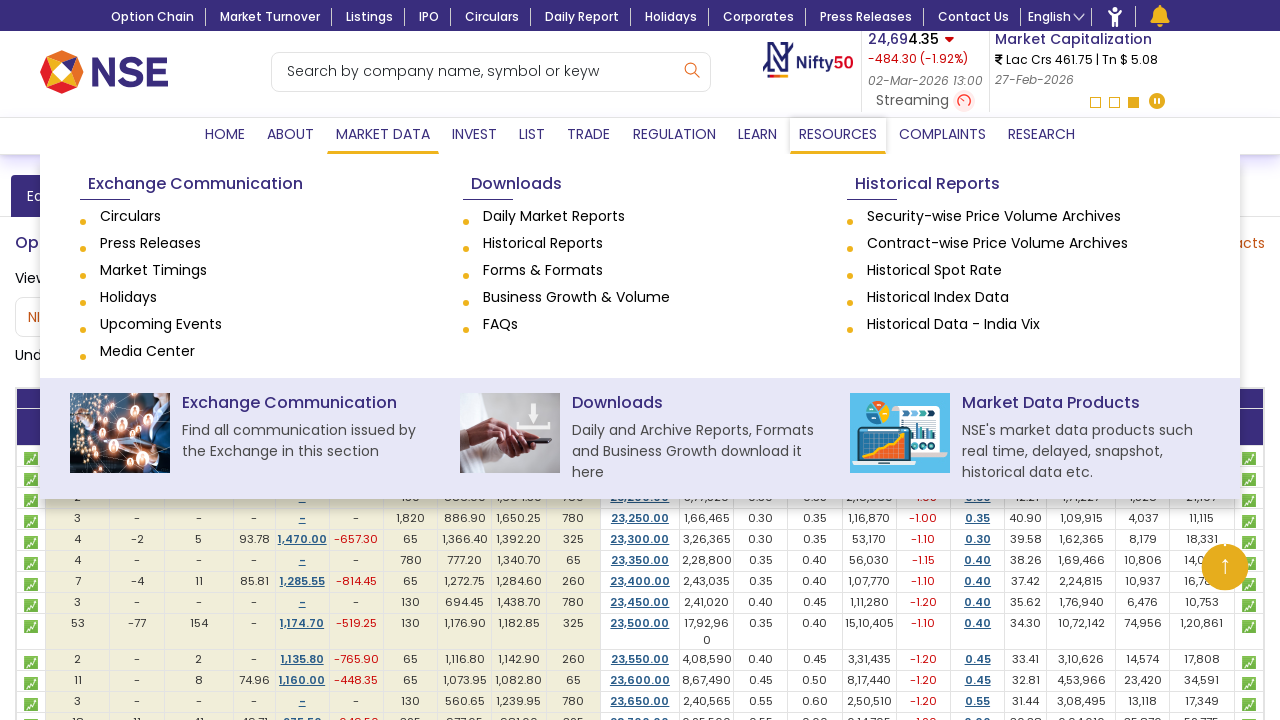

Clicked nested menu item in Holidays section at (646, 241) on header nav li:nth-child(9) div div div:nth-child(2) ul:nth-child(2) li:nth-child
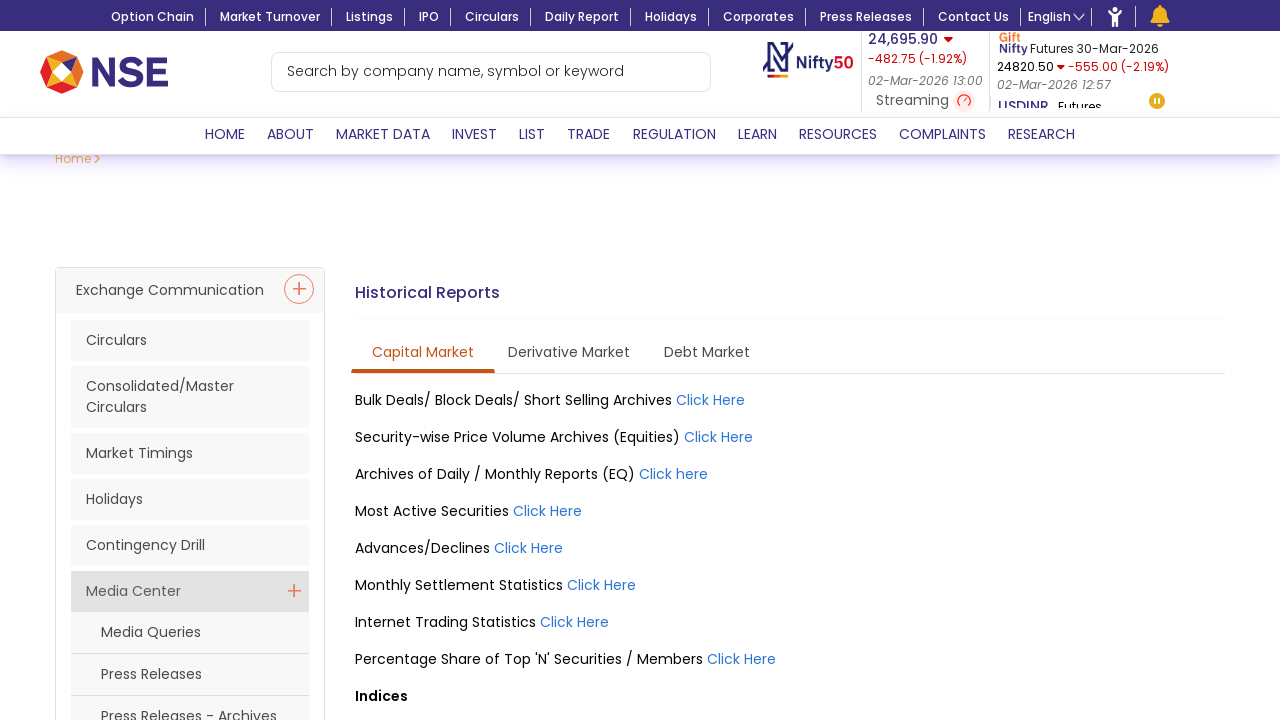

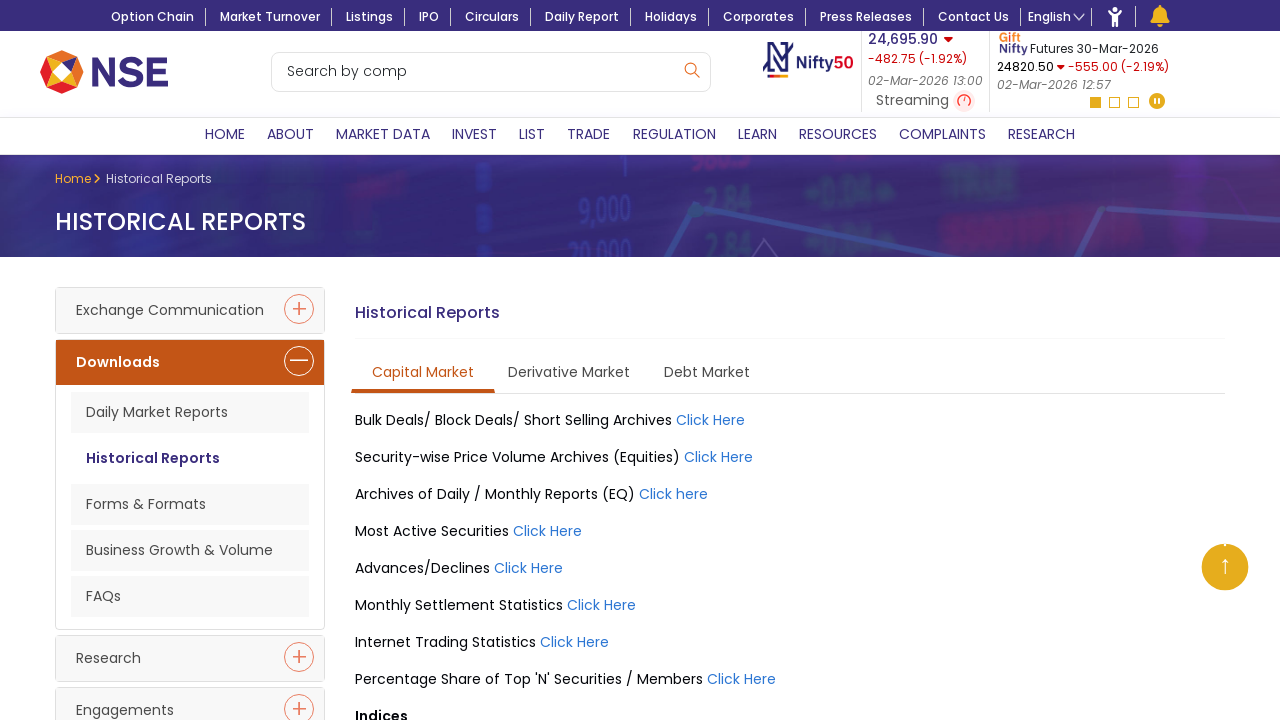